Tests adding a new user to the web table by clicking Add button, filling out the registration form, and submitting

Starting URL: https://demoqa.com/webtables

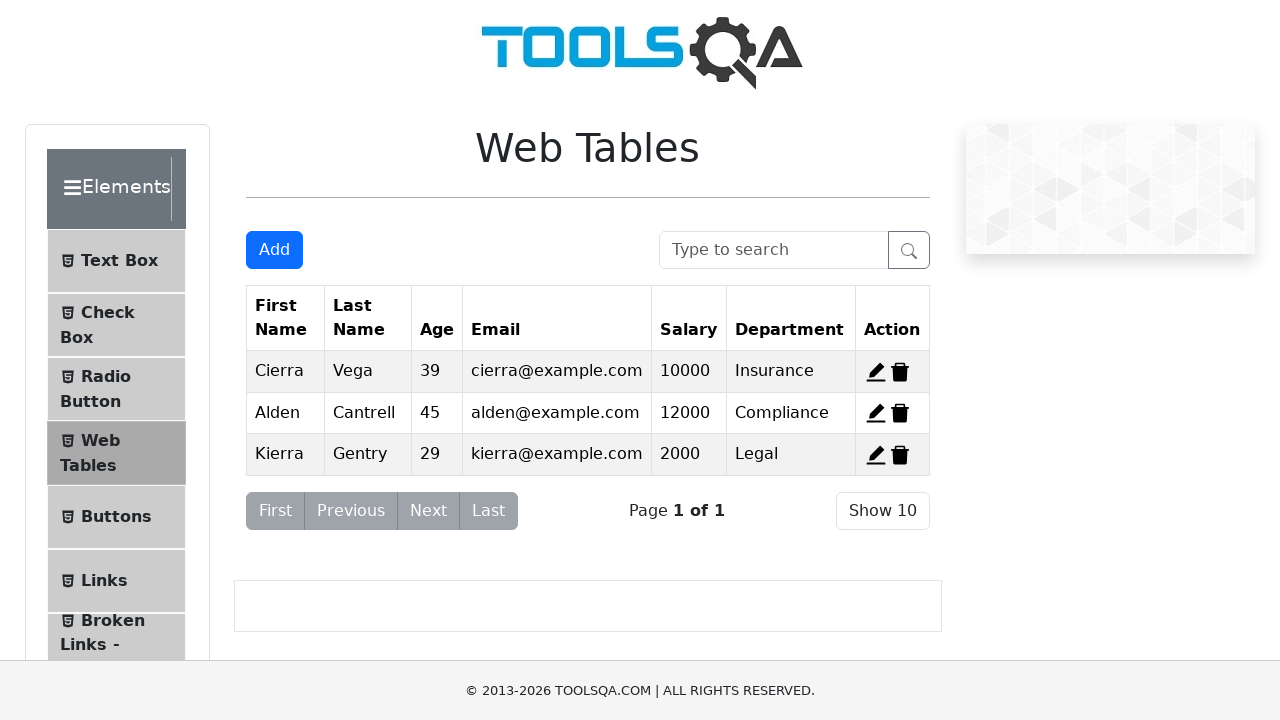

Clicked Add button to open registration form at (274, 250) on internal:role=button[name="Add"i]
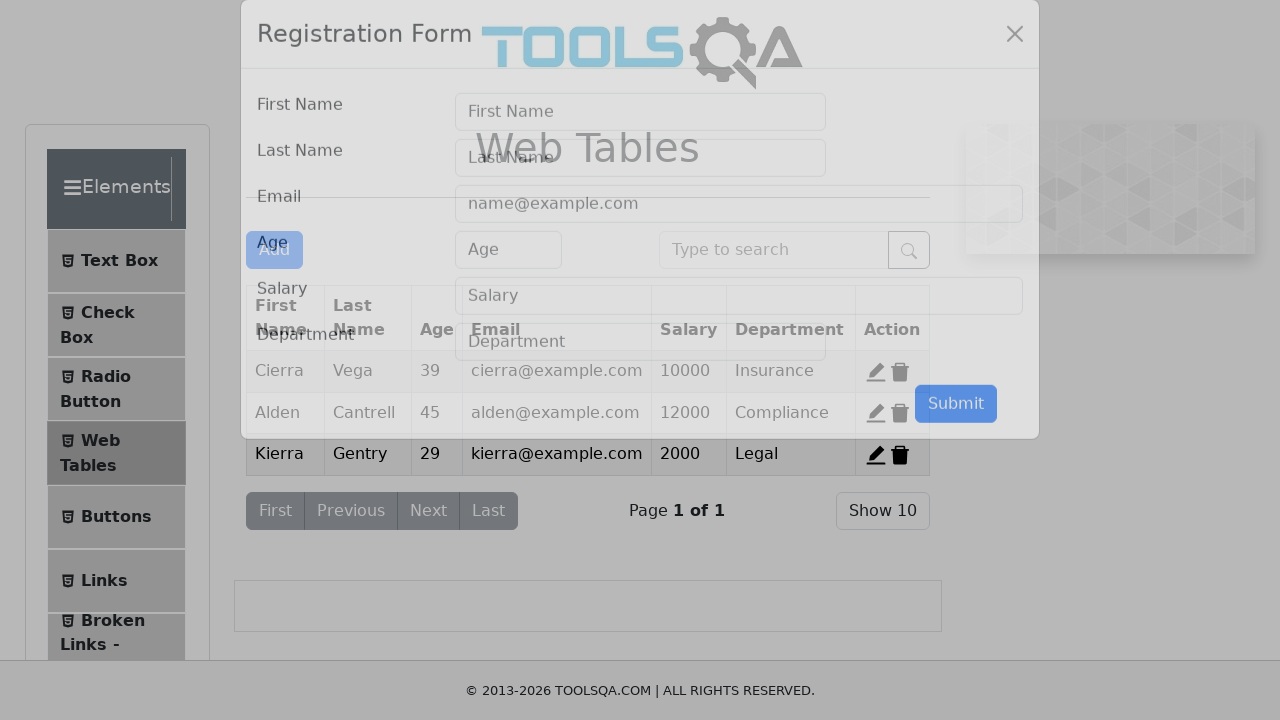

Filled First Name field with 'Ivan' on internal:attr=[placeholder="First Name"i]
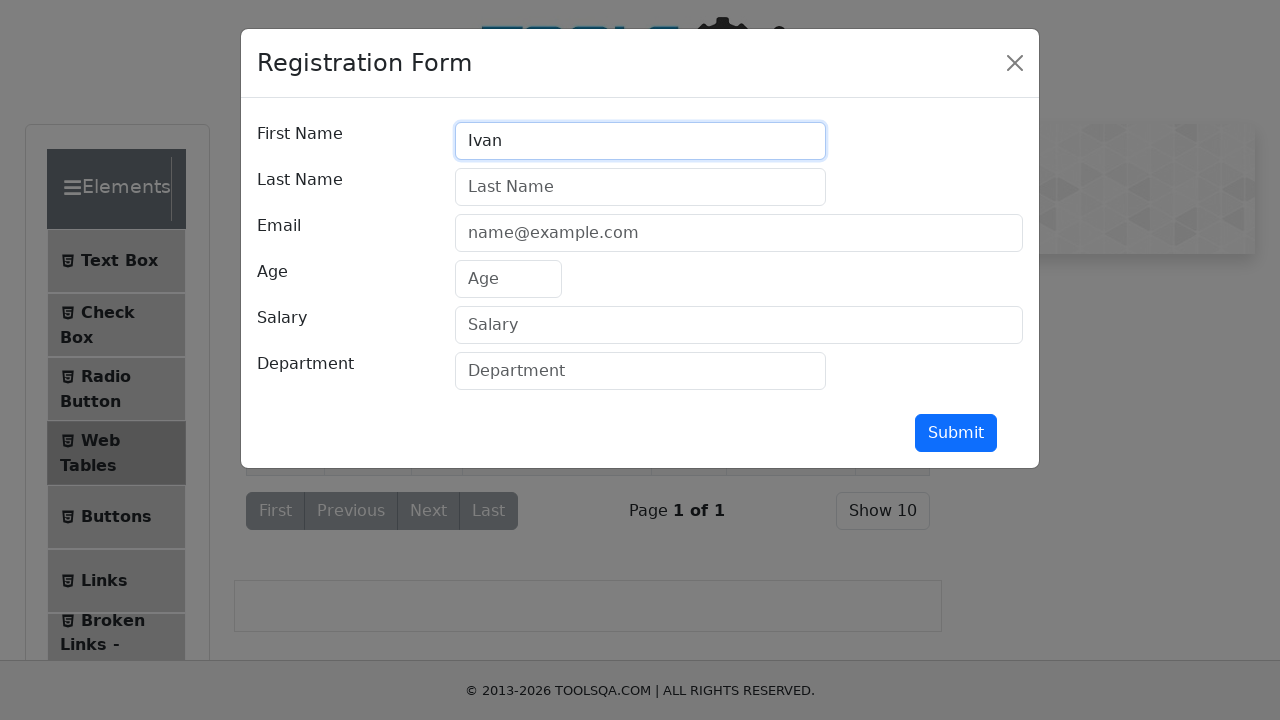

Filled Last Name field with 'Ivanov' on internal:attr=[placeholder="Last Name"i]
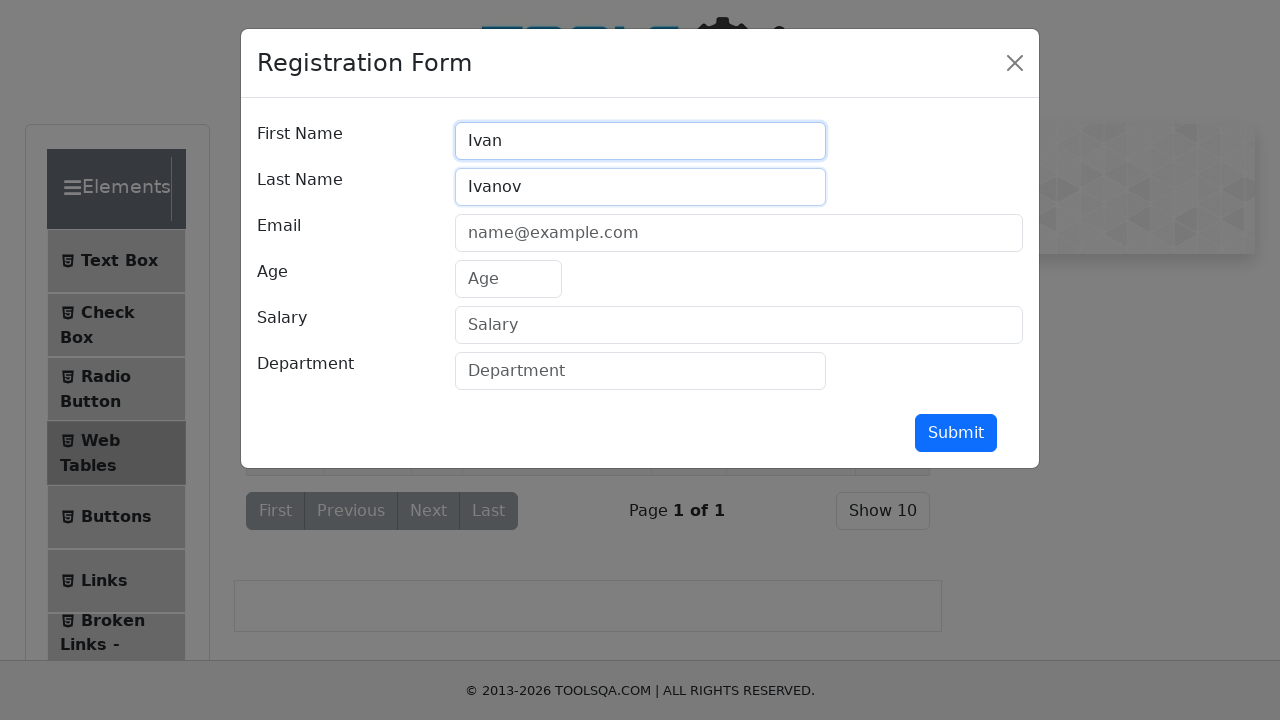

Filled Email field with 'Ivan@example.com' on internal:attr=[placeholder="name@example.com"i]
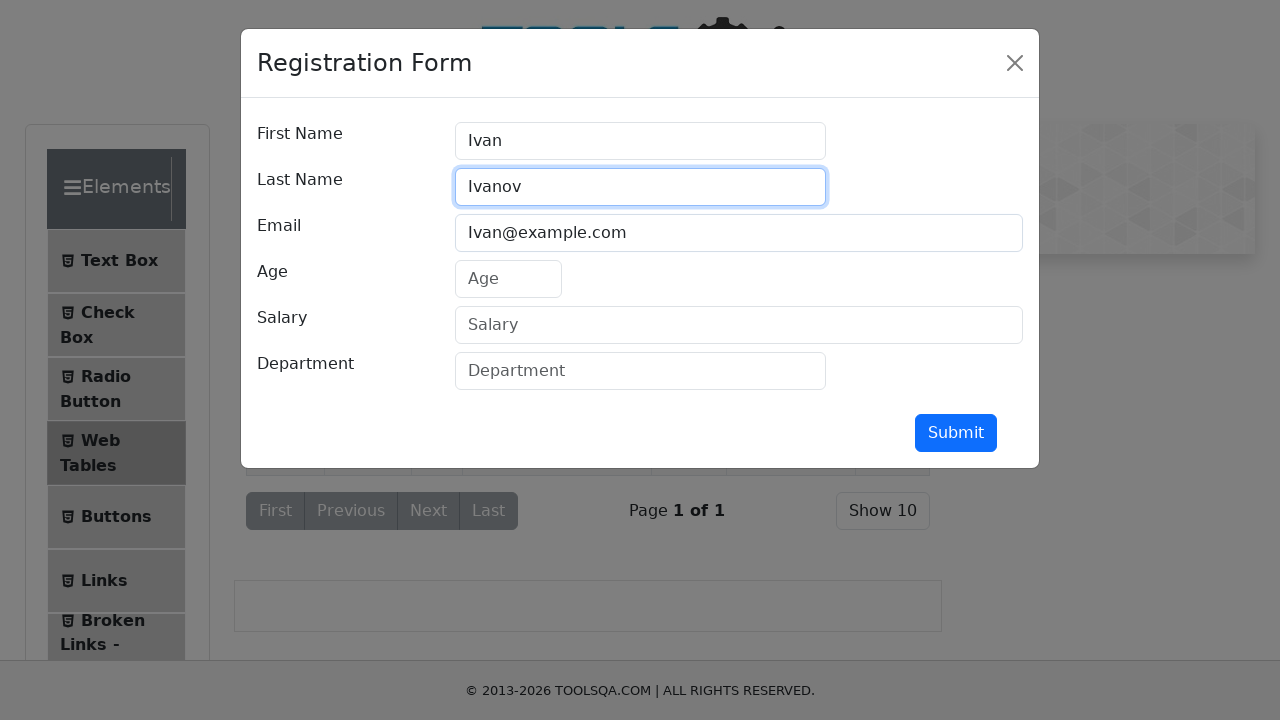

Filled Age field with '25' on internal:attr=[placeholder="Age"i]
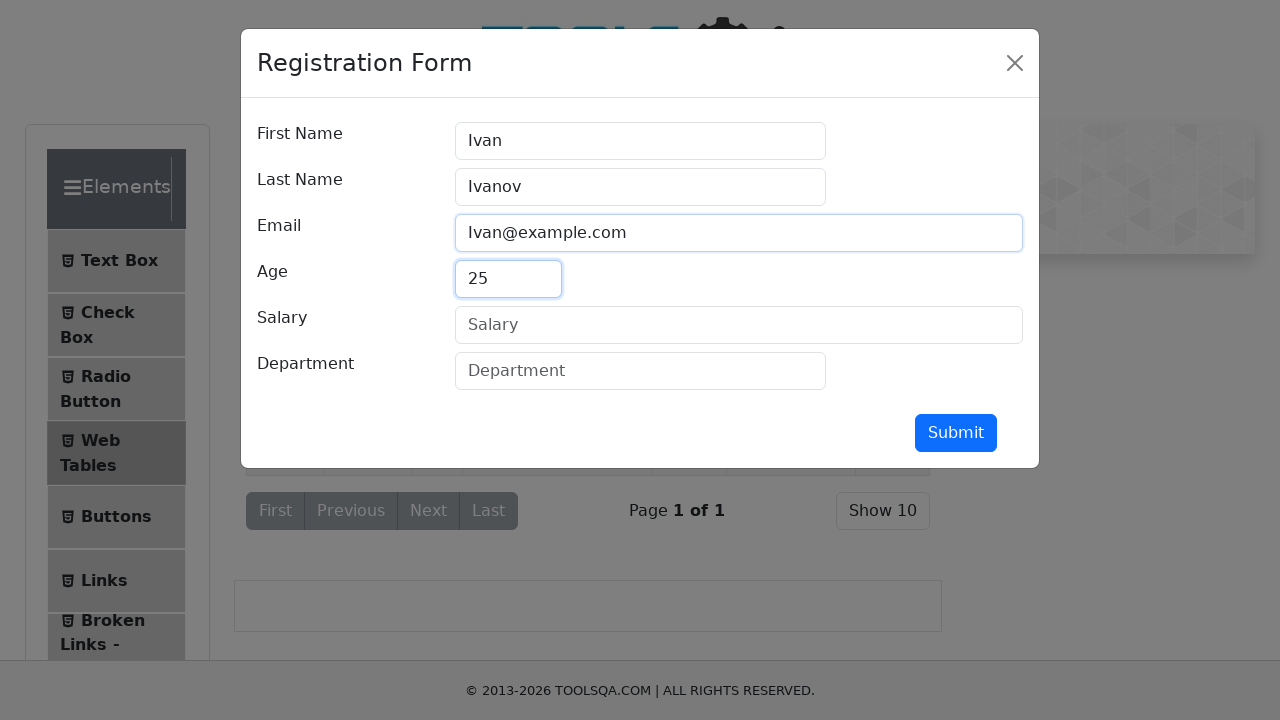

Filled Salary field with '1000' on internal:attr=[placeholder="Salary"i]
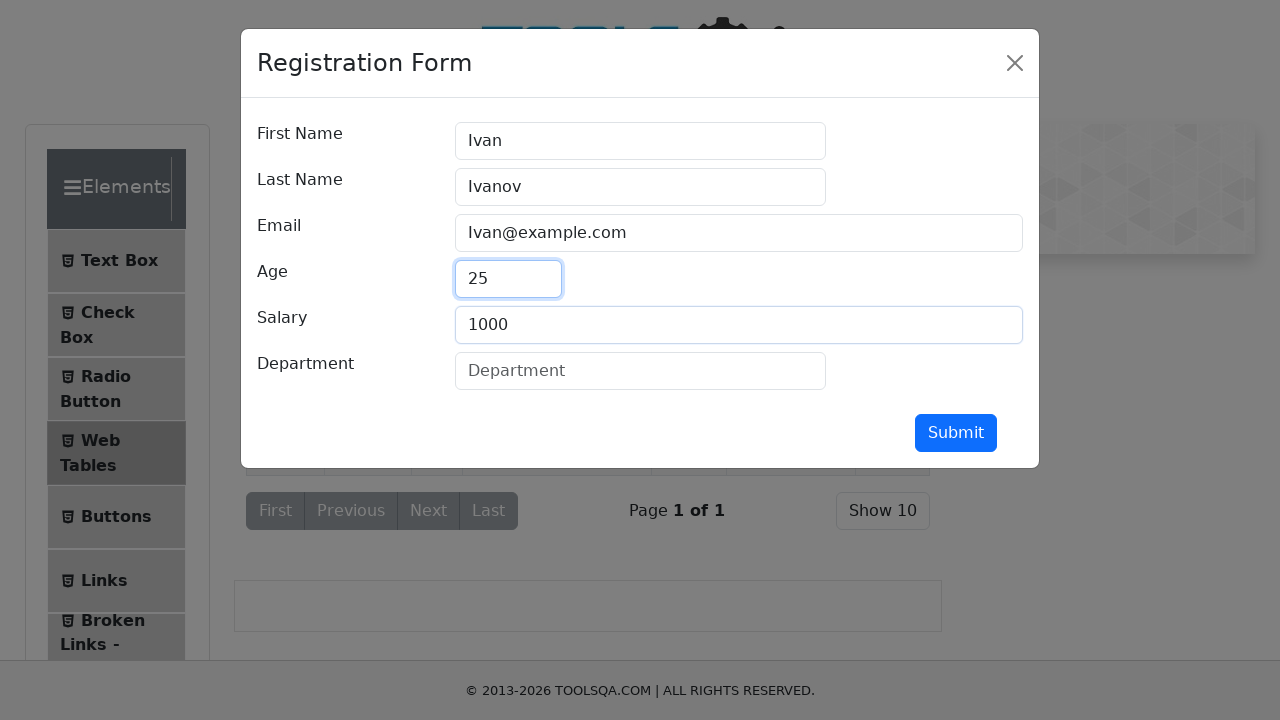

Filled Department field with 'QA department' on internal:attr=[placeholder="Department"i]
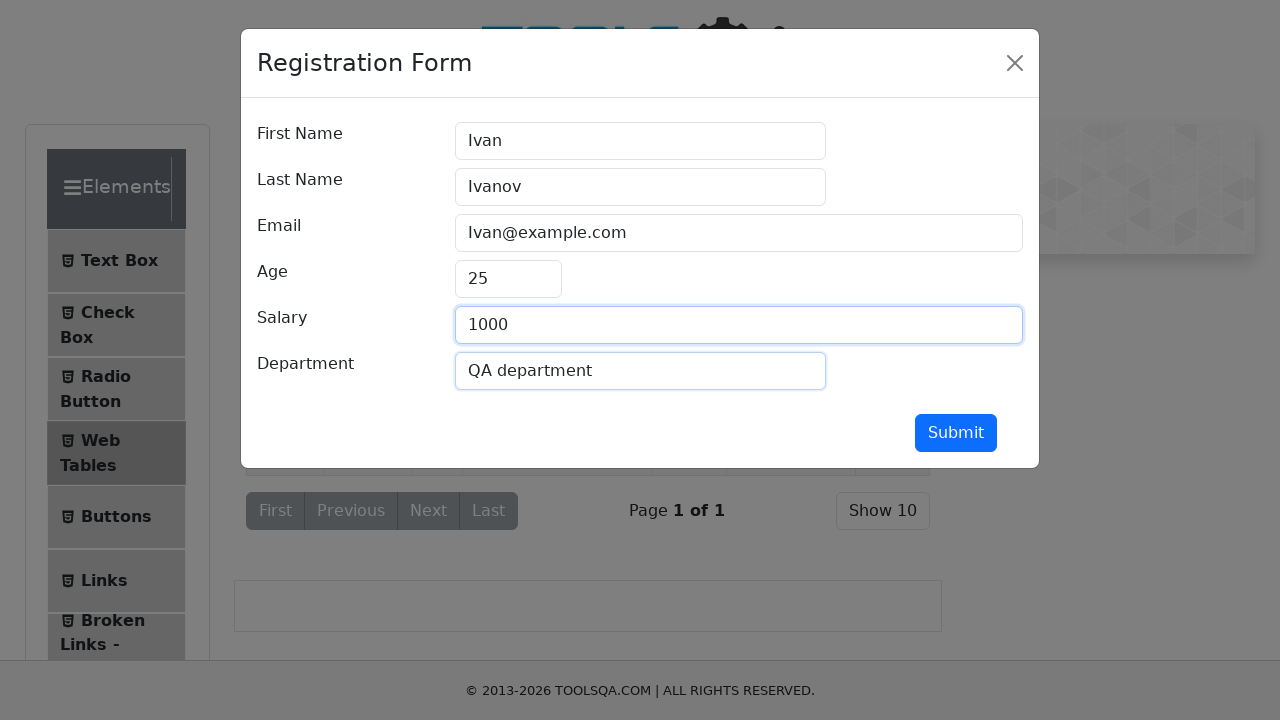

Clicked Submit button to add new user at (956, 433) on internal:role=button[name="Submit"i]
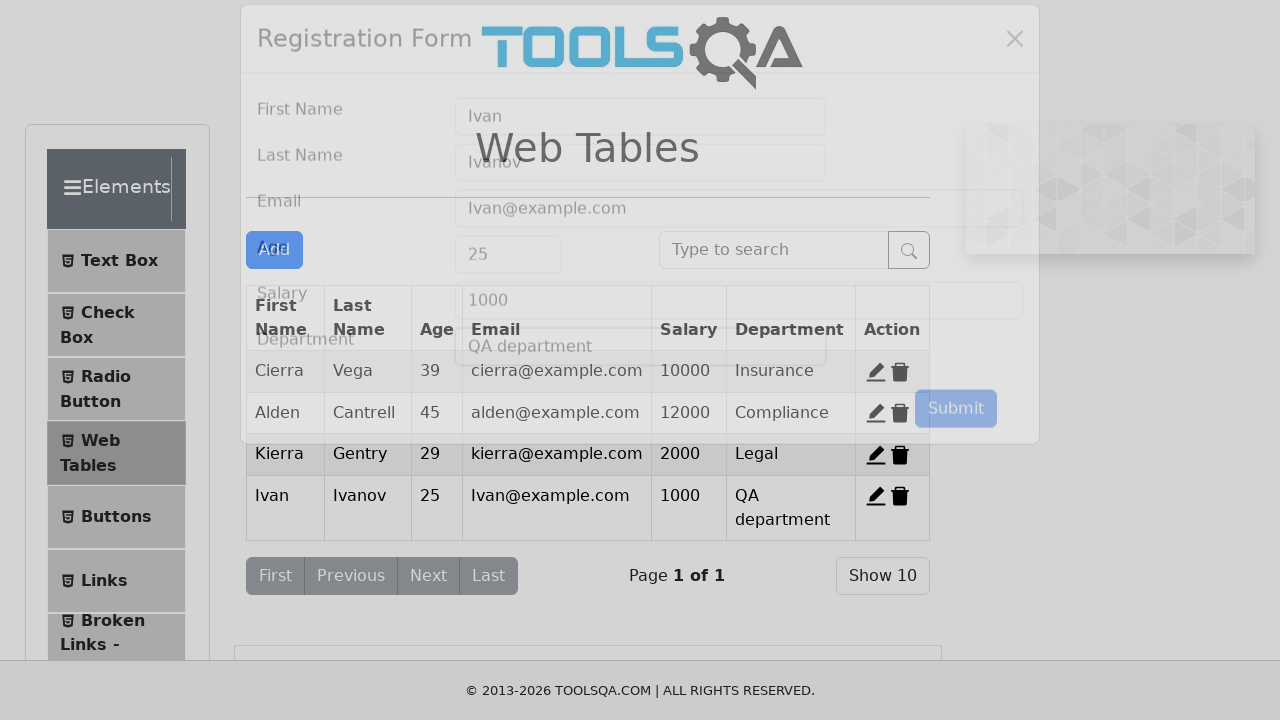

New user row with 'Ivan' appeared in the table
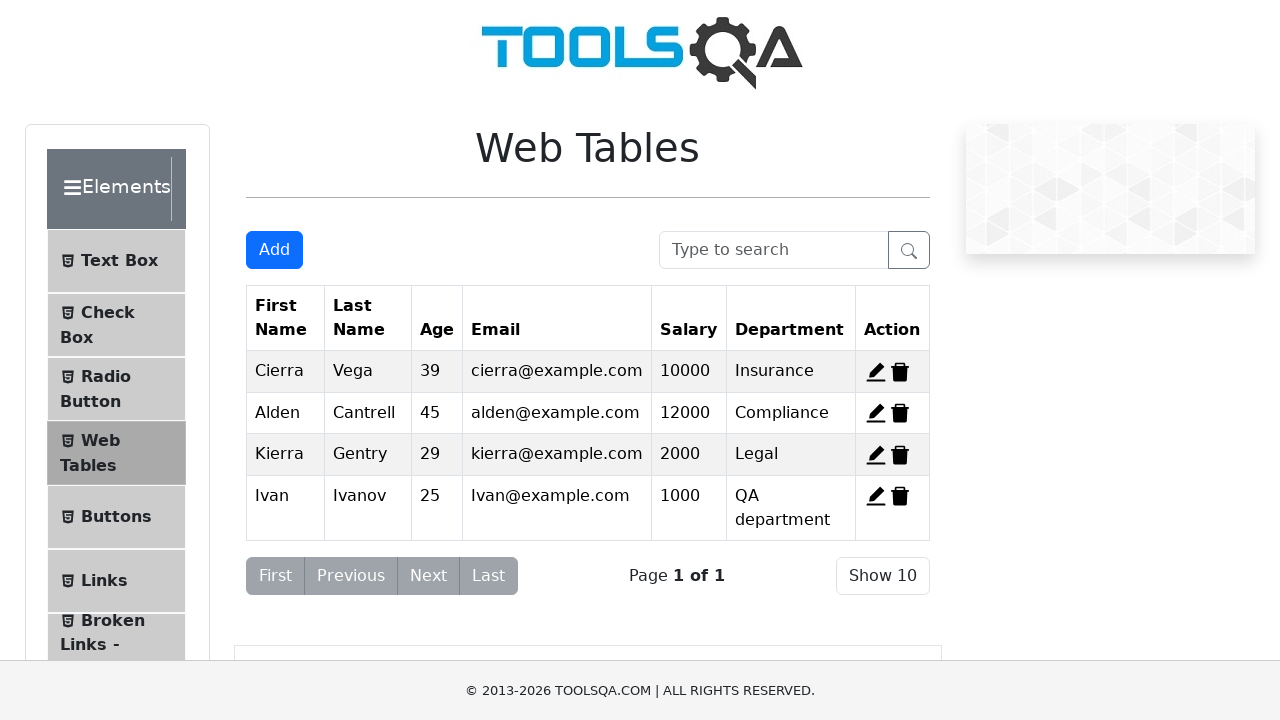

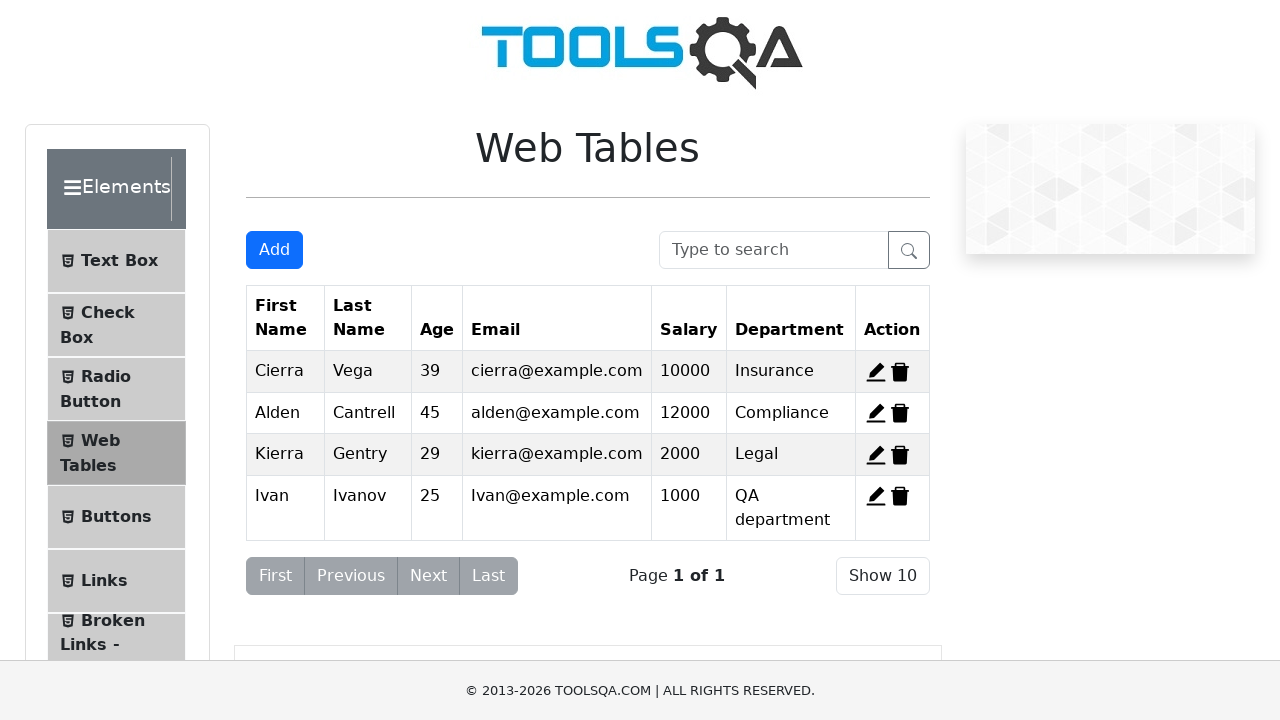